Tests JavaScript prompt alert handling by clicking a button to trigger a prompt, entering text into the prompt, accepting it, and verifying the result message is displayed.

Starting URL: https://training-support.net/webelements/alerts

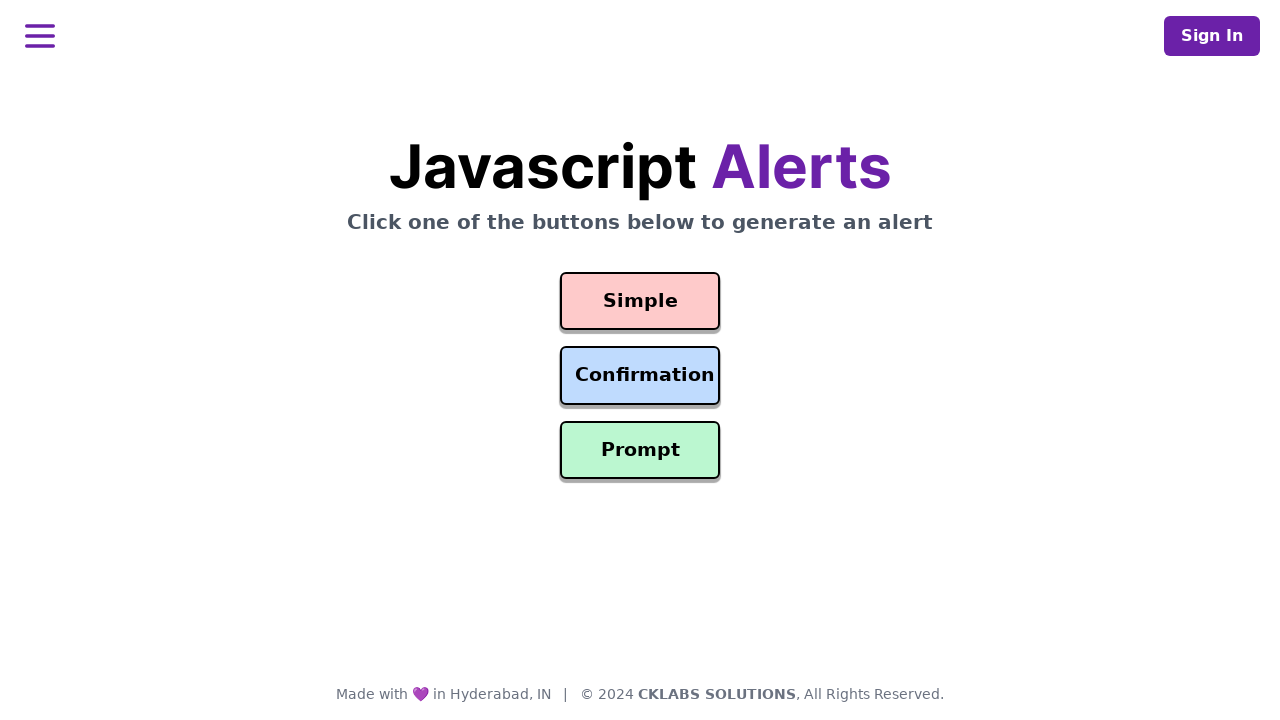

Clicked prompt button to trigger the alert dialog at (640, 450) on #prompt
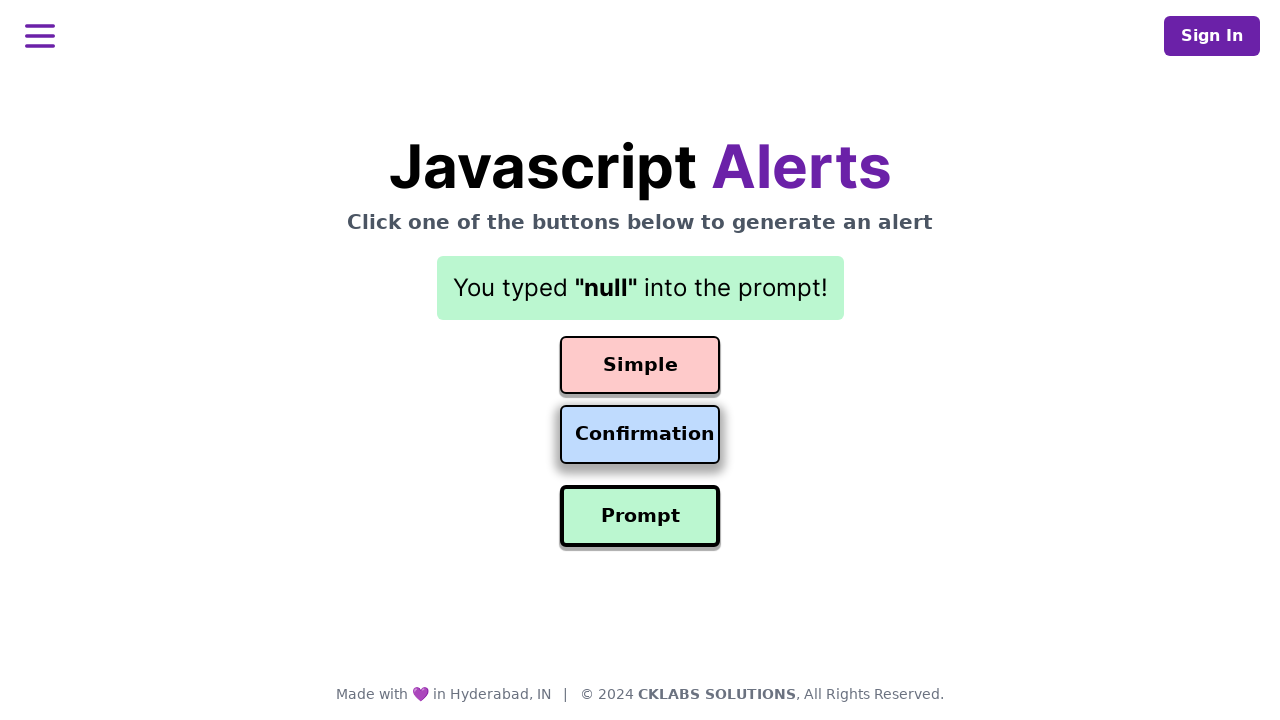

Set up dialog handler to accept prompt with text 'Awesome!'
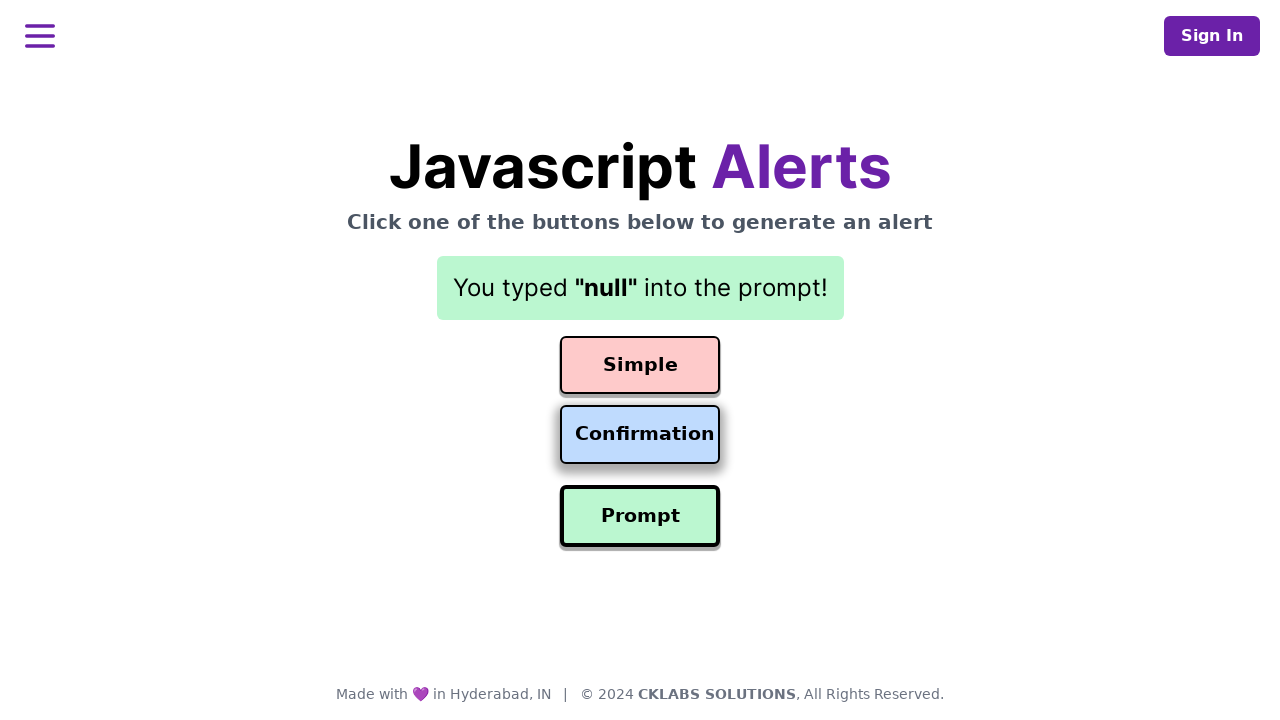

Re-clicked prompt button to trigger dialog with handler active at (640, 516) on #prompt
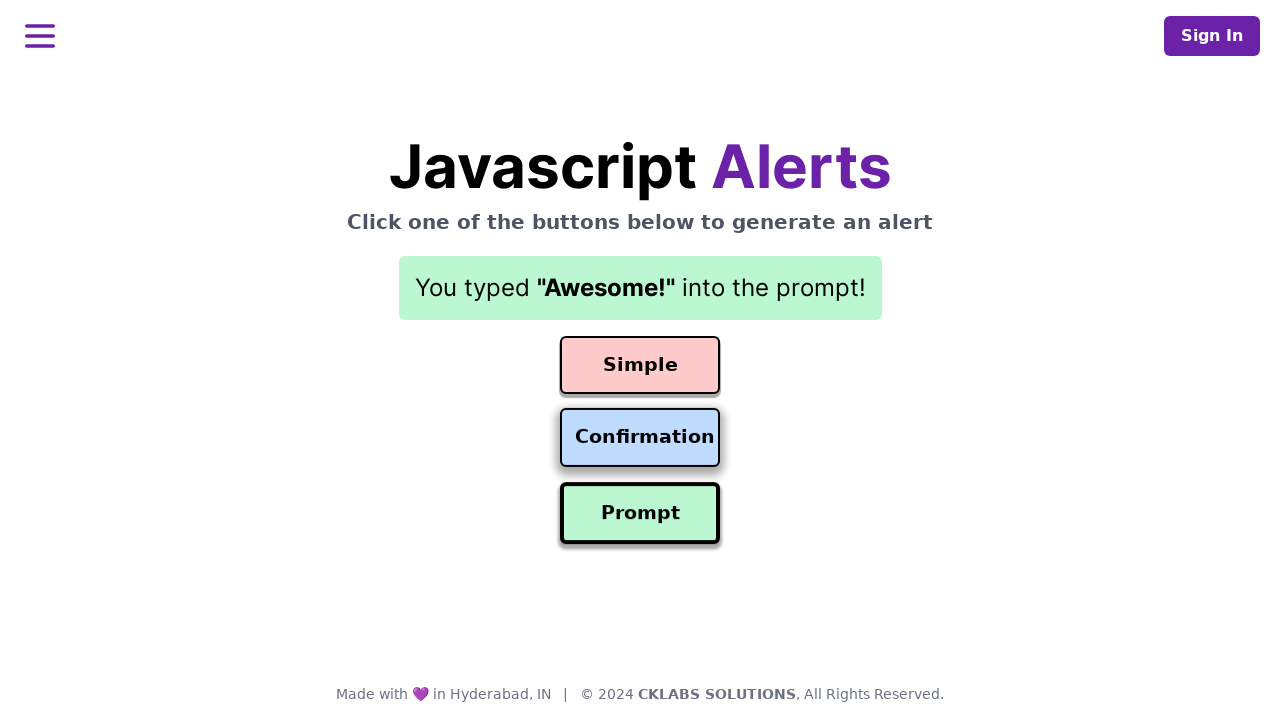

Verified result message appeared after accepting prompt
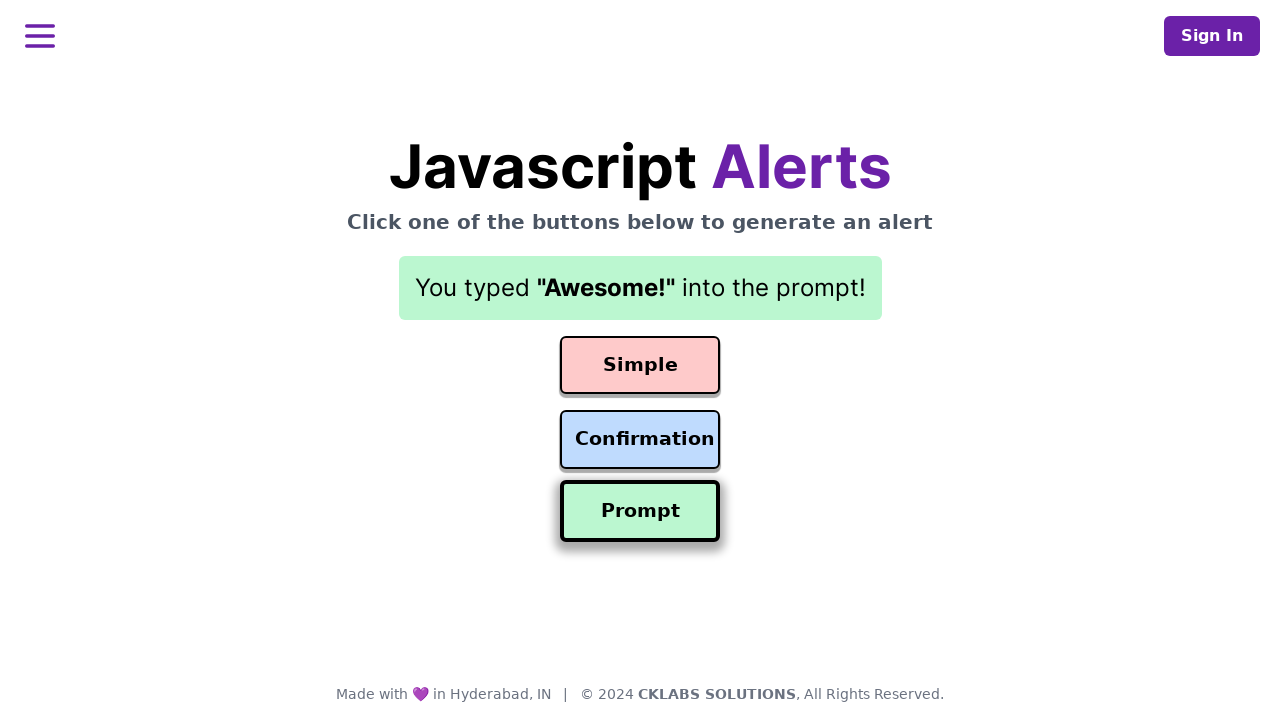

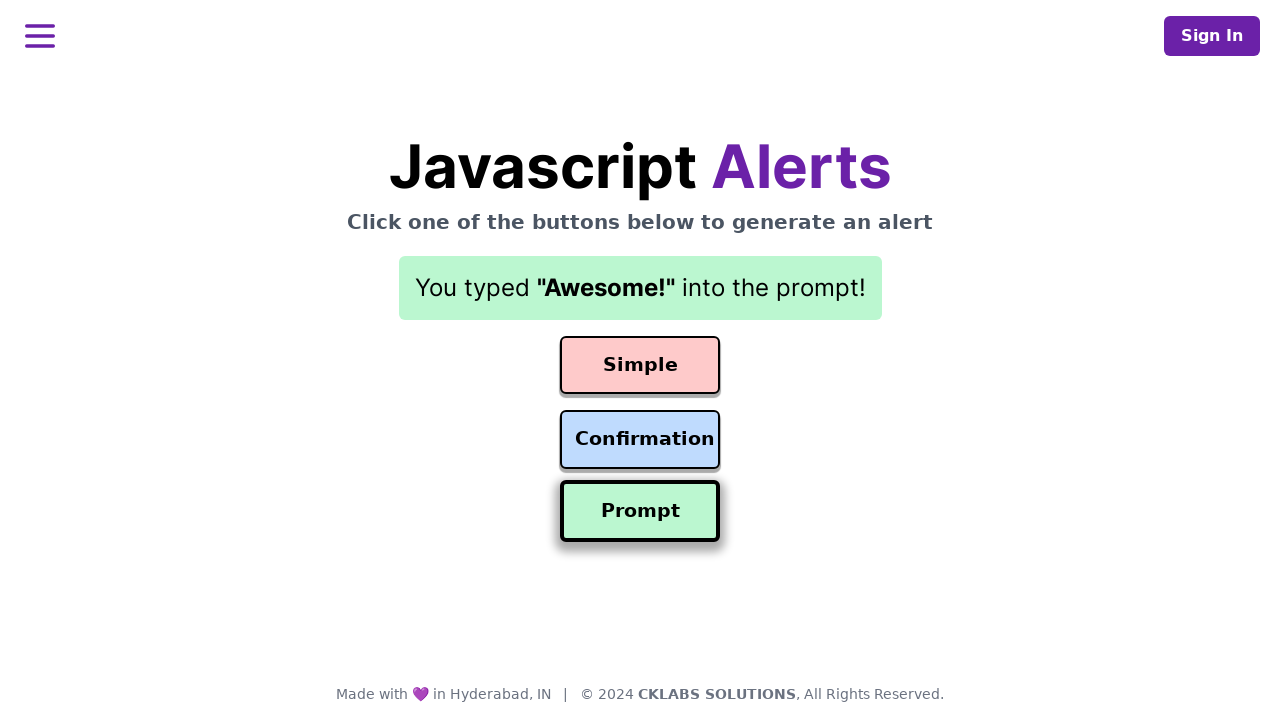